Tests JavaScript prompt alert by clicking the prompt button, entering text, and verifying the entered text is displayed

Starting URL: http://practice.cydeo.com/javascript_alerts

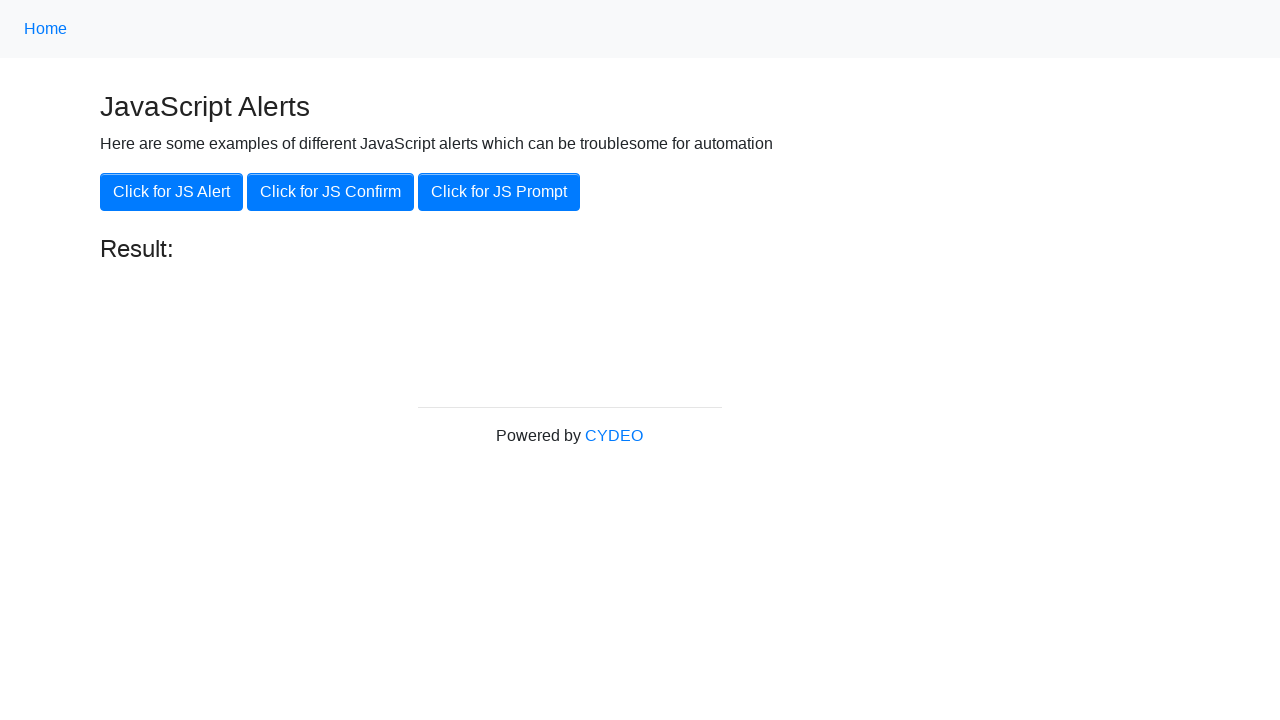

Set up dialog handler to accept prompt with text 'hello'
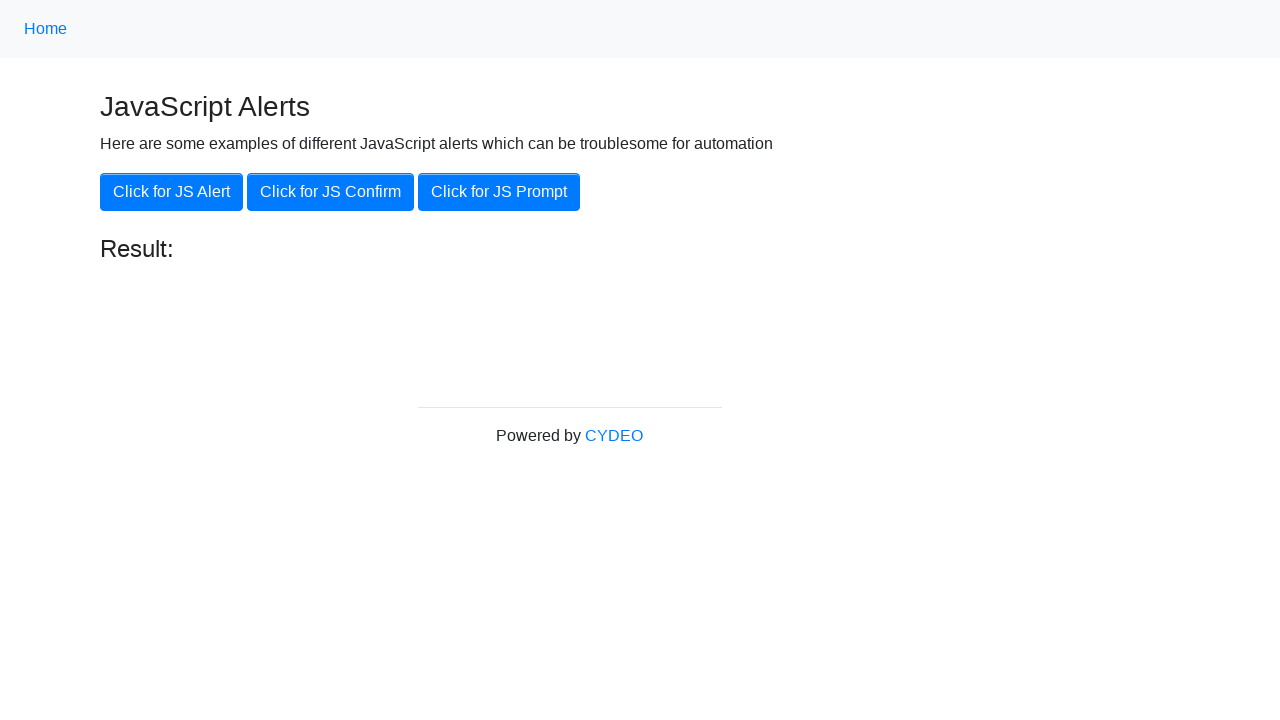

Clicked the JS Prompt button at (499, 192) on button[onclick='jsPrompt()']
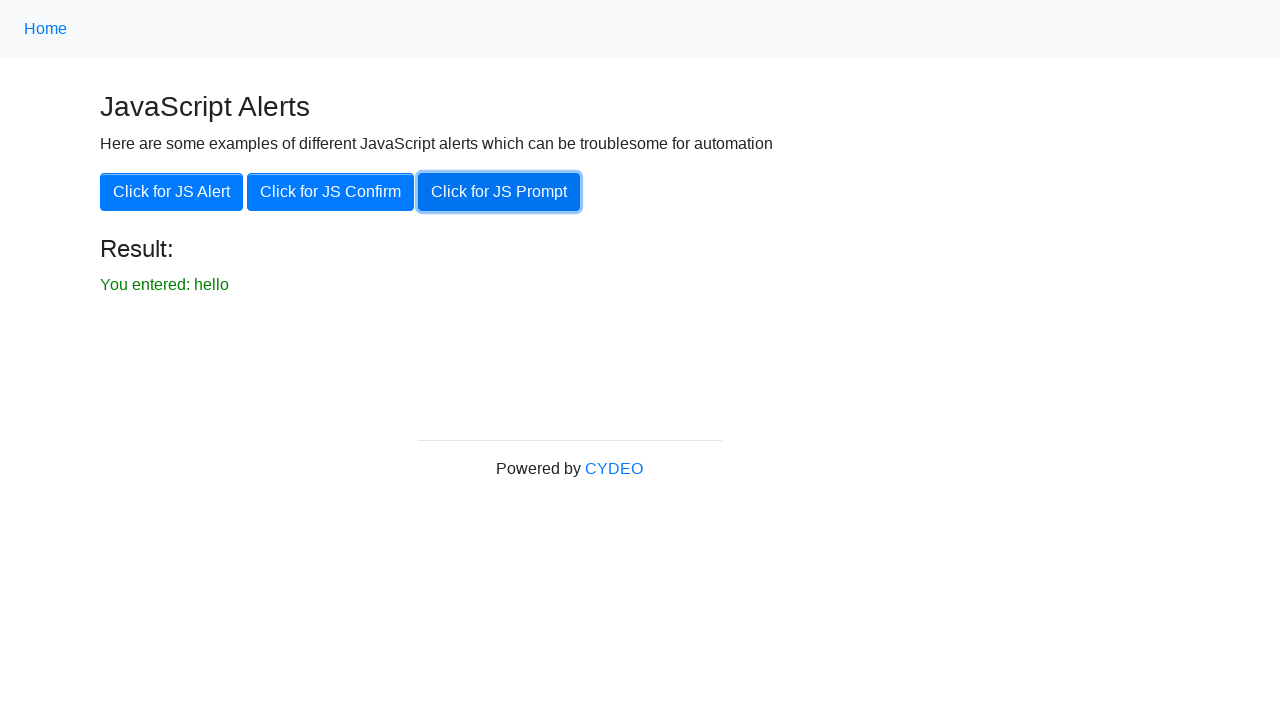

Waited for result element to appear
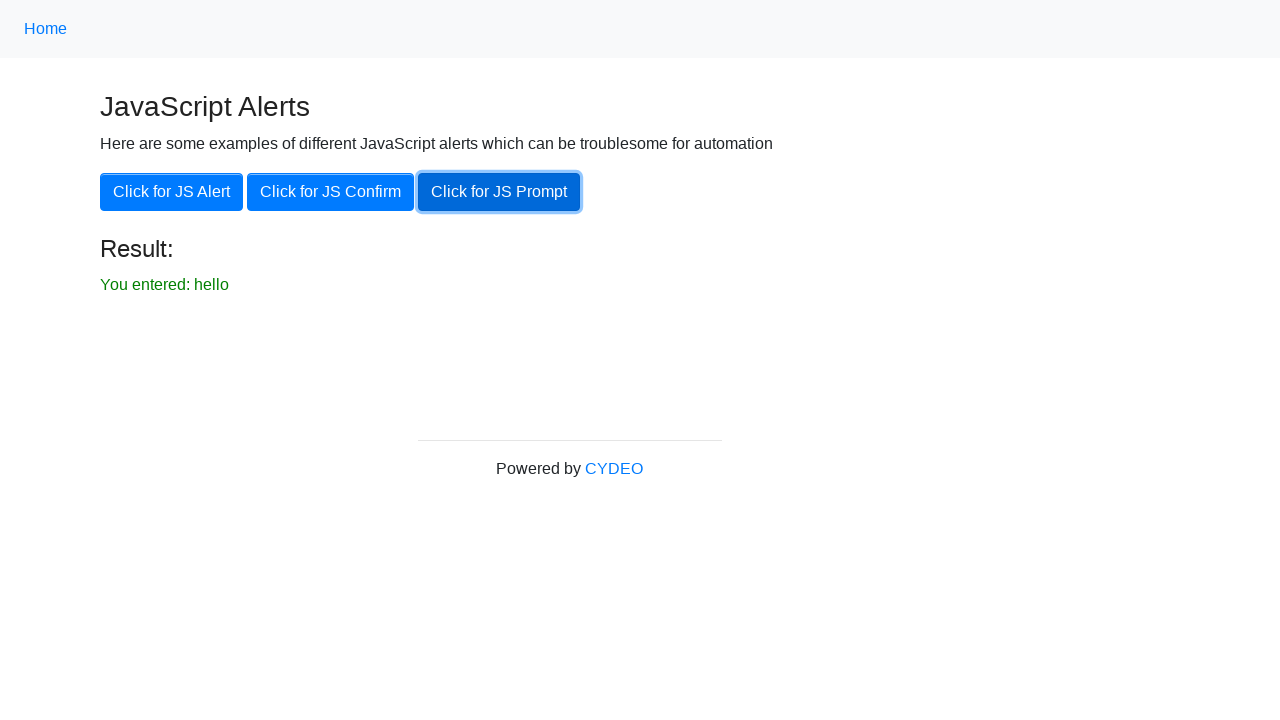

Retrieved result text content
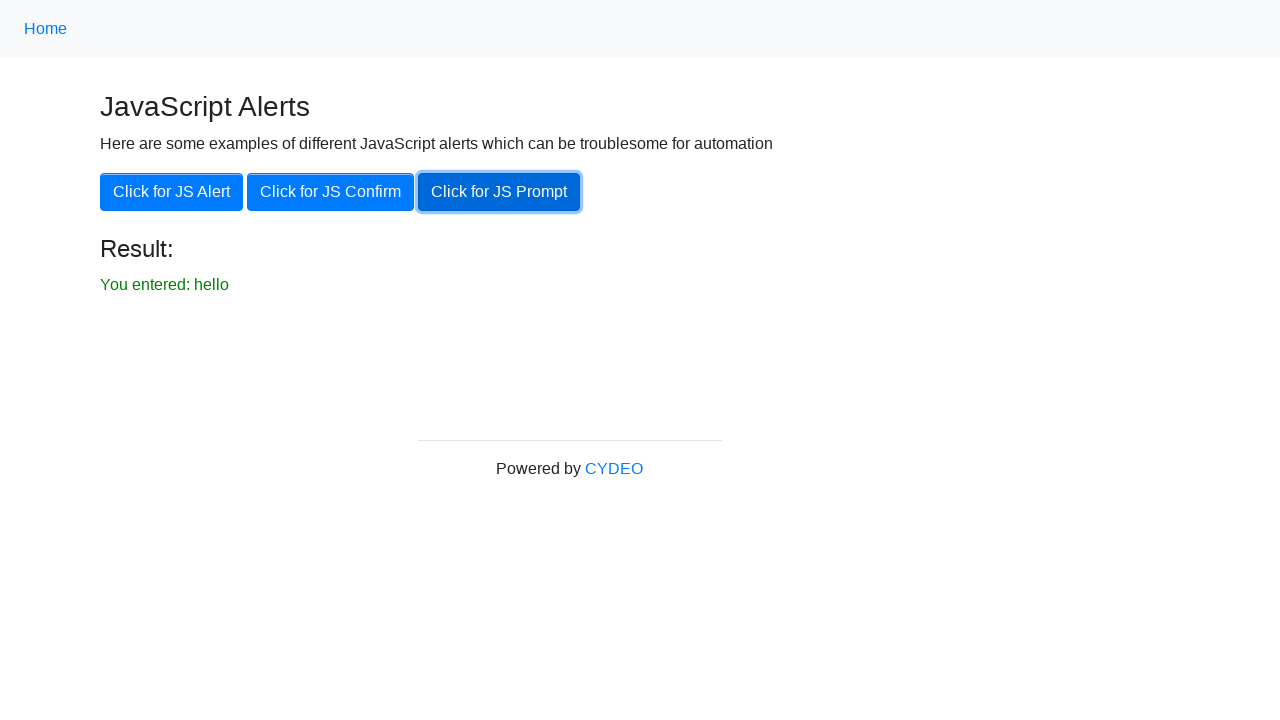

Verified that result text is 'You entered: hello'
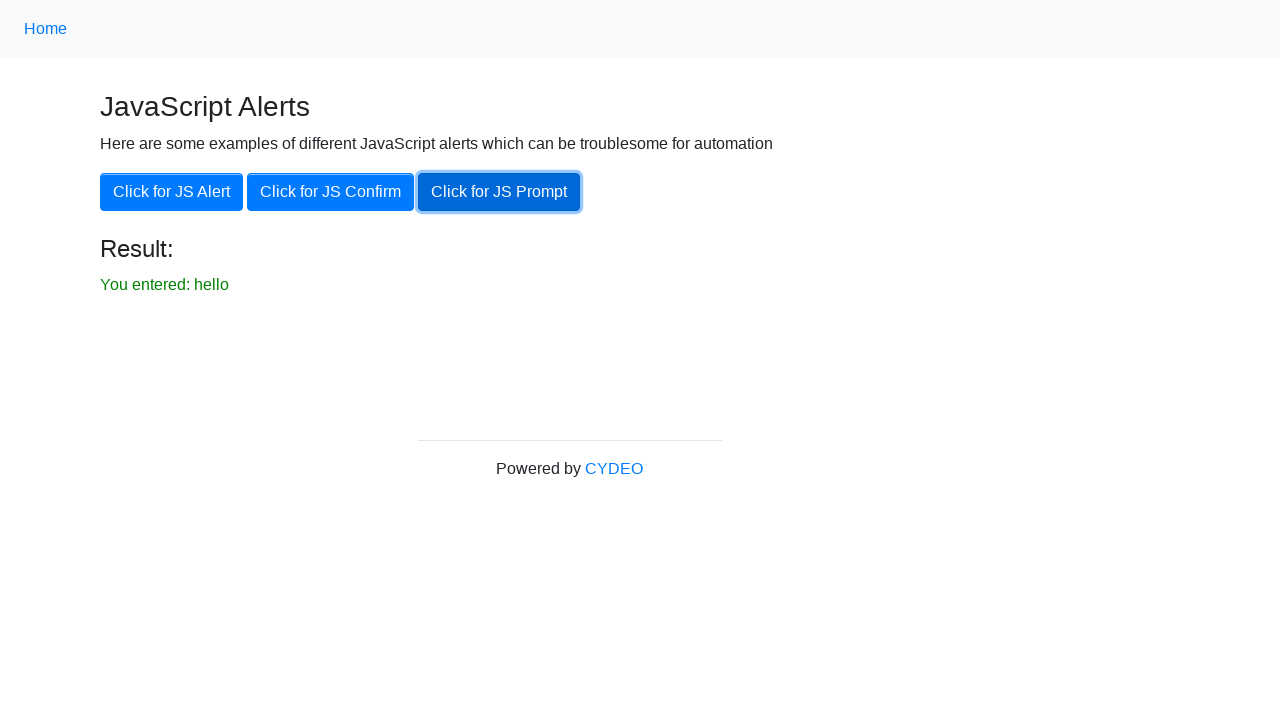

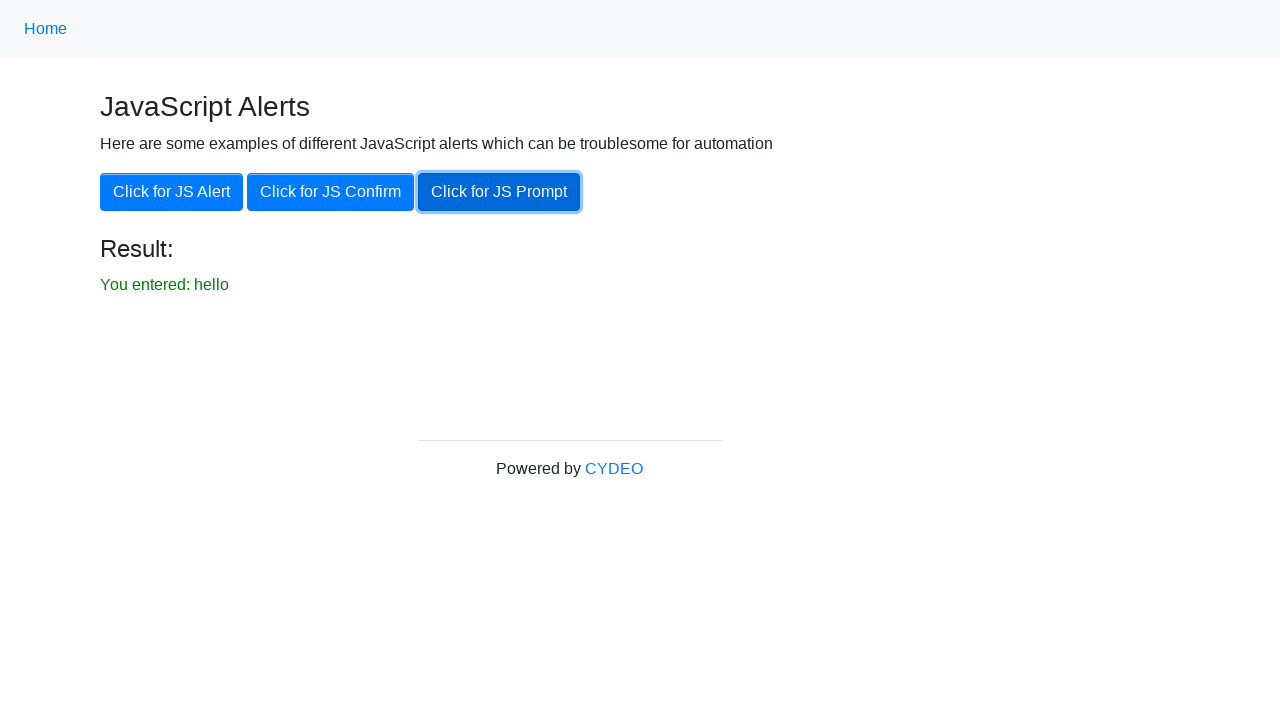